Tests drag and drop functionality by dragging an element and dropping it onto a target element on the test automation practice page

Starting URL: https://testautomationpractice.blogspot.com/

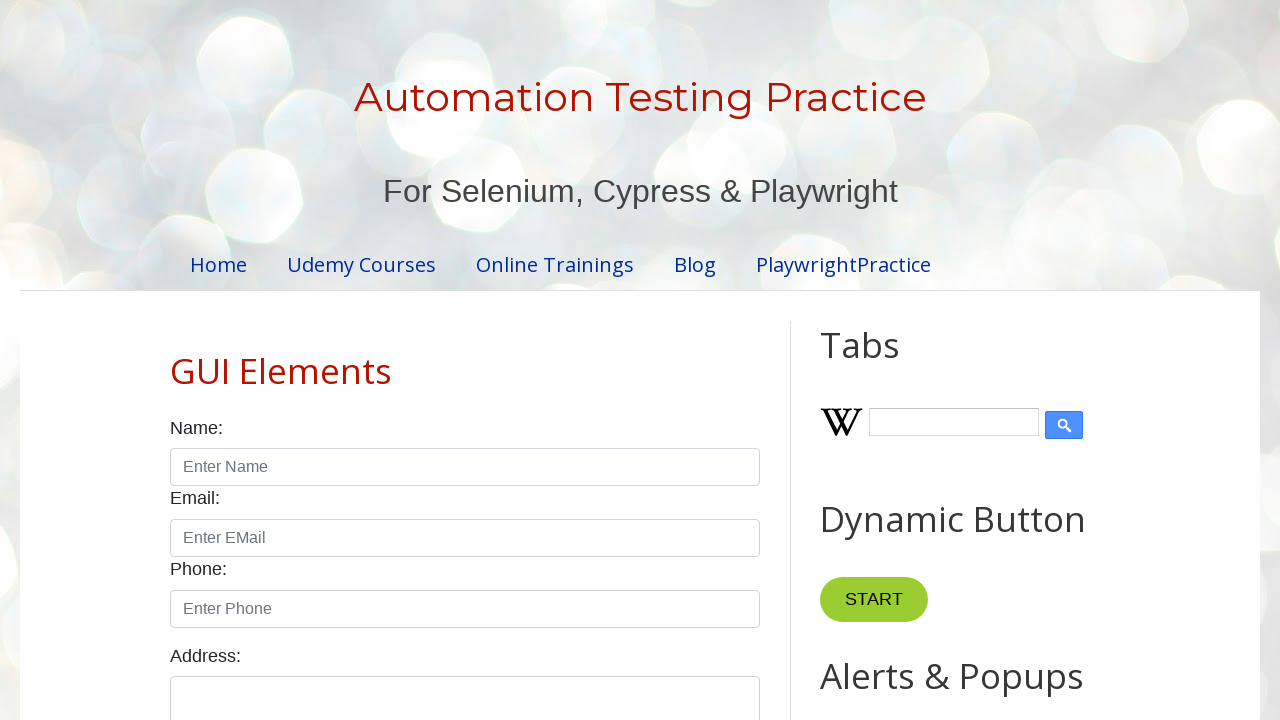

Scrolled page down to locate drag and drop section
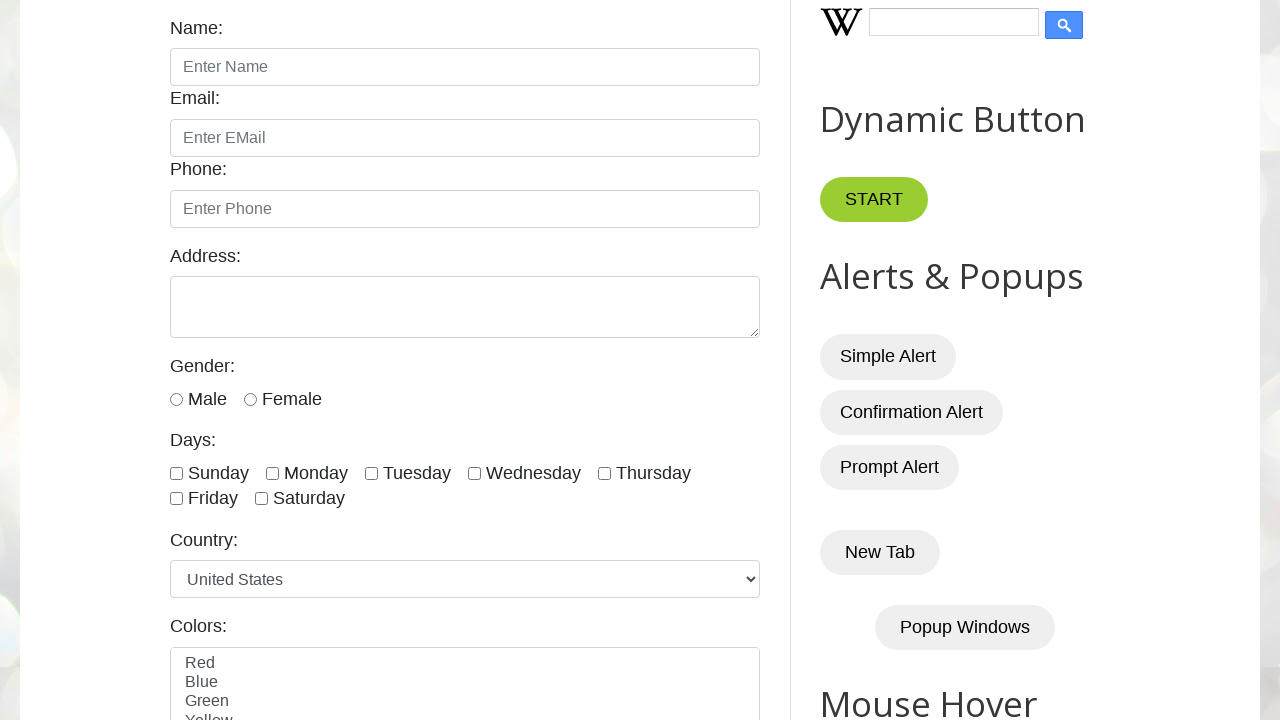

Waited for draggable element to be visible
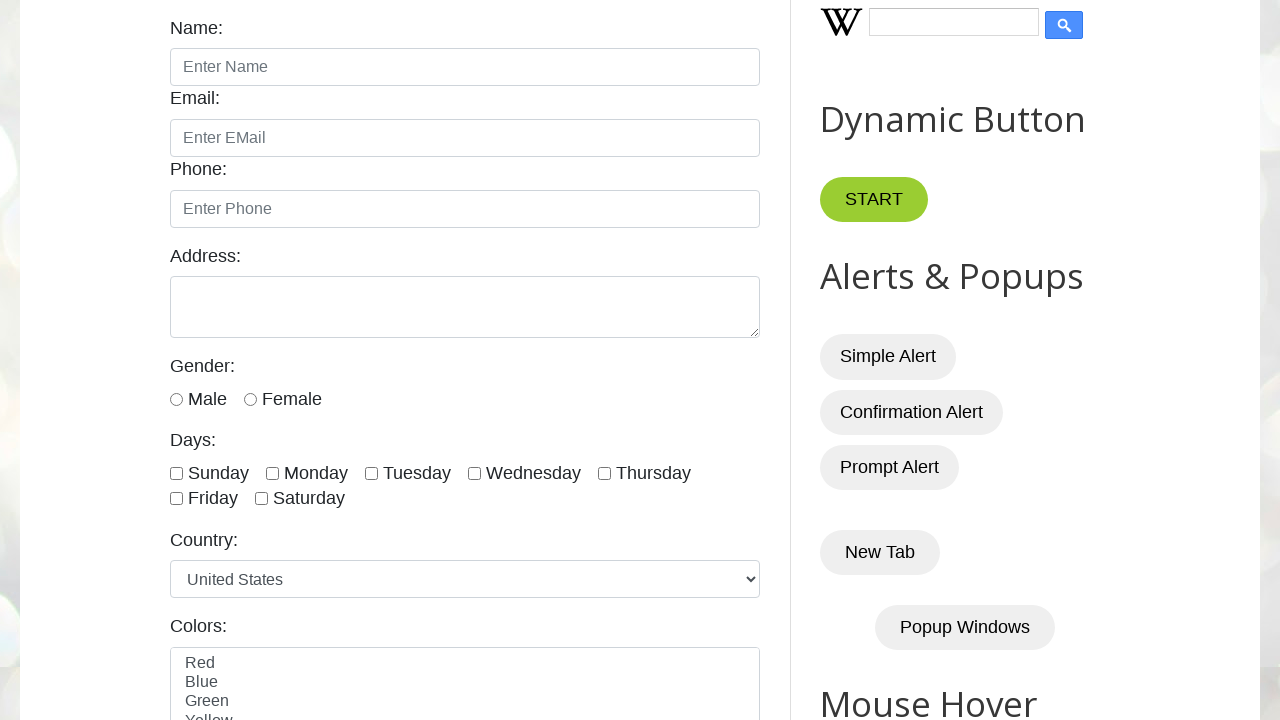

Waited for droppable element to be visible
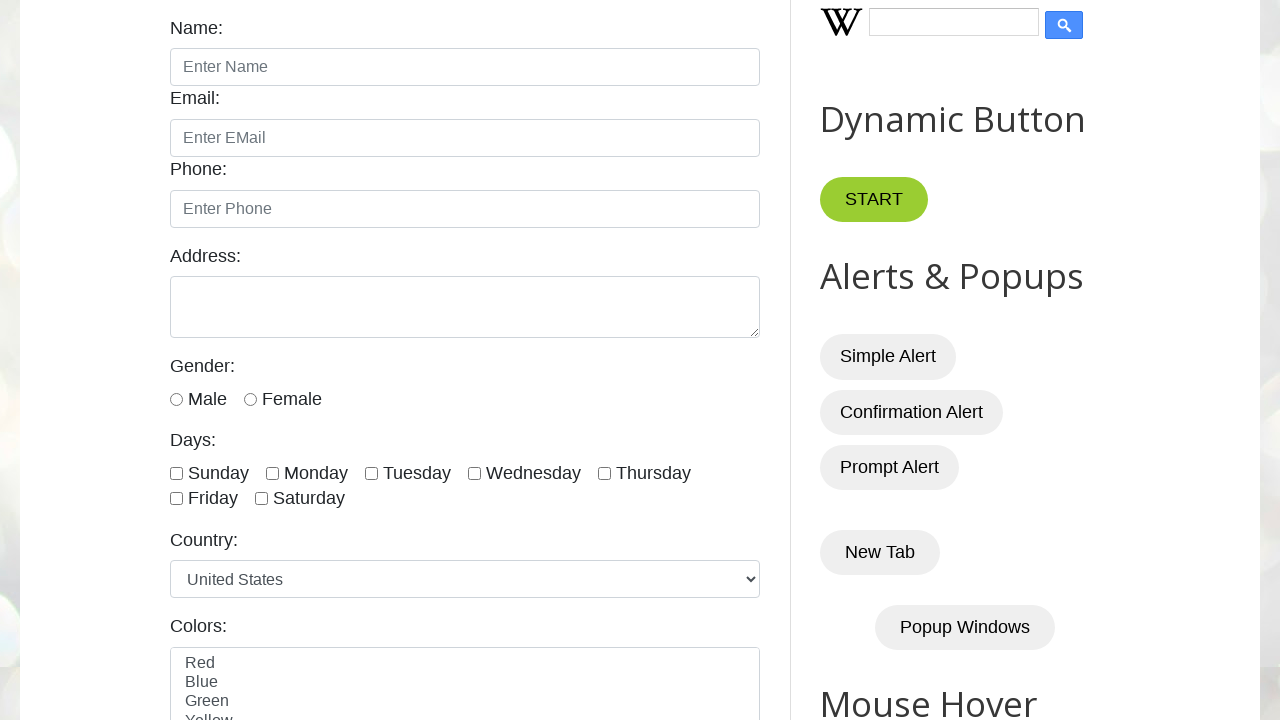

Located draggable element
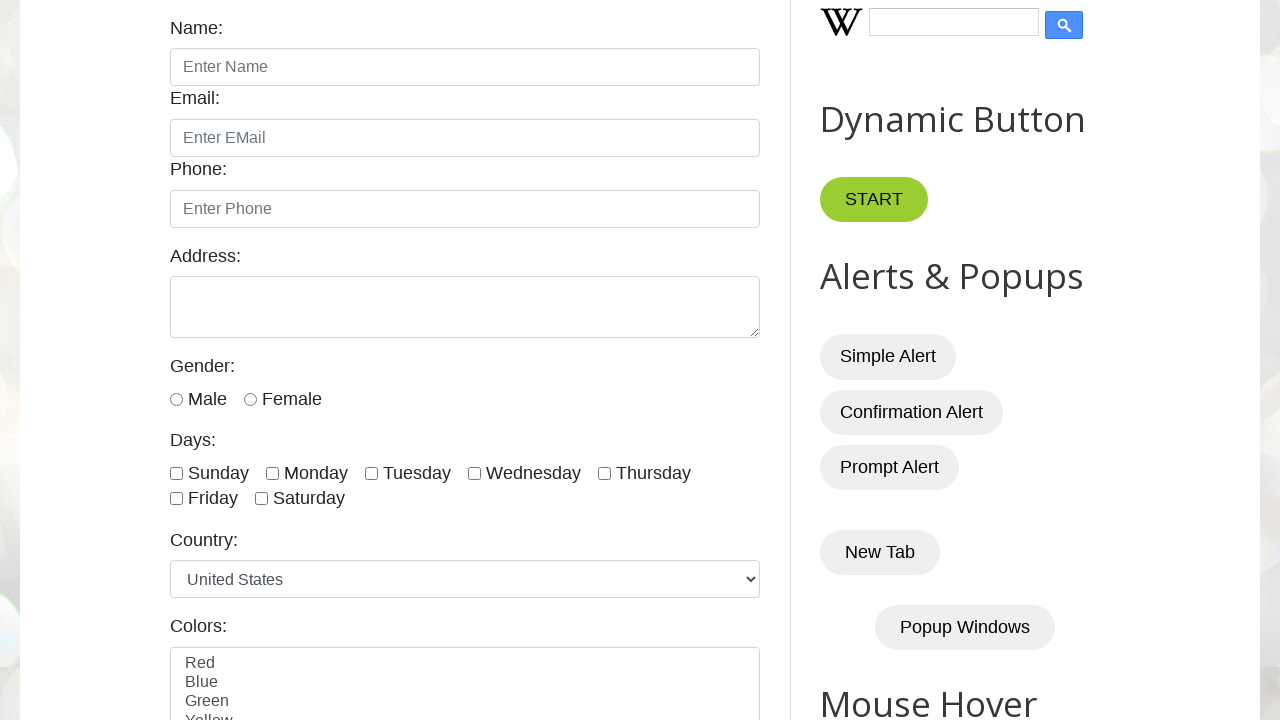

Located droppable element
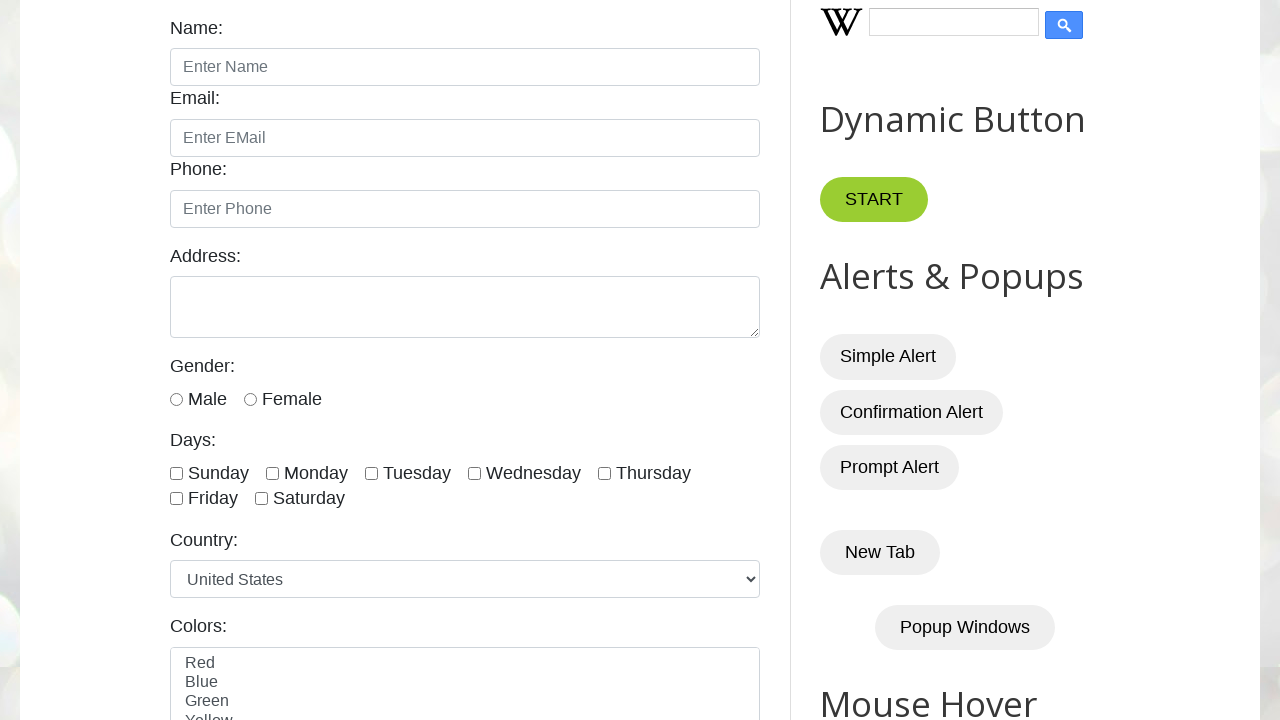

Performed drag and drop operation from draggable element to droppable element at (1015, 386)
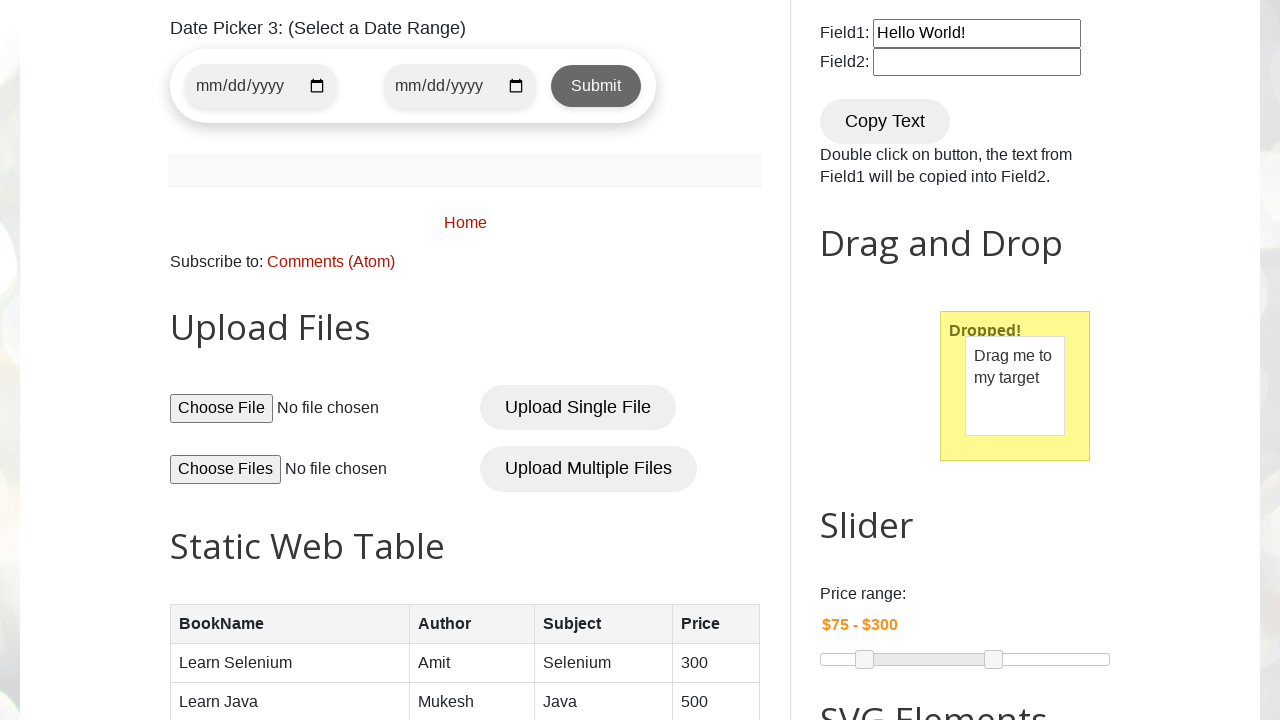

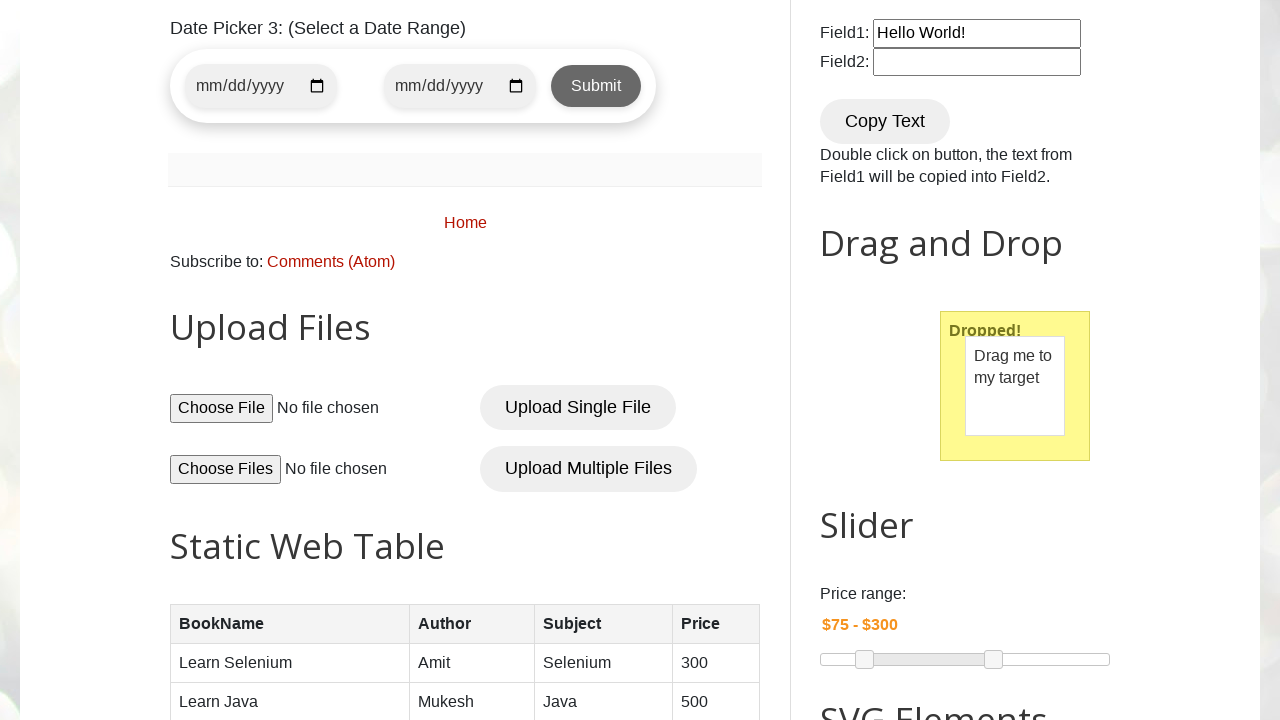